Tests form submission with alert validation by filling user details and basic form fields, then verifying alert messages

Starting URL: http://automationbykrishna.com/#

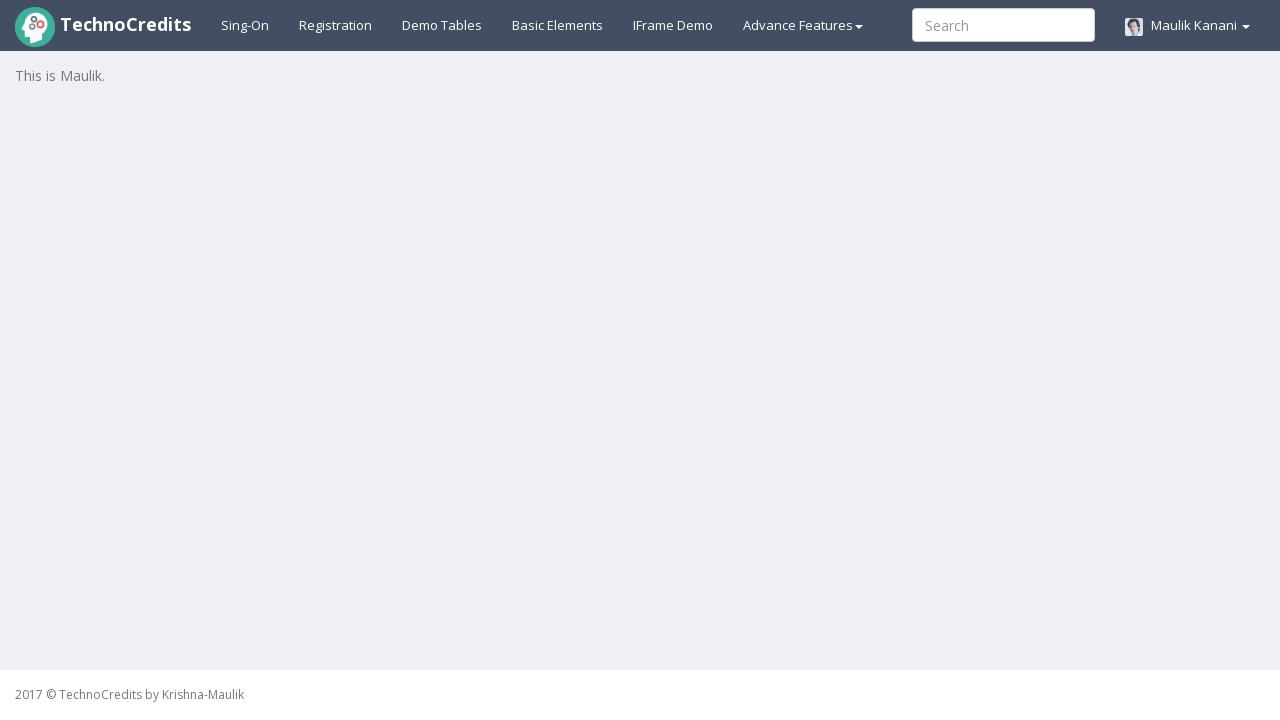

Clicked on basic elements section at (558, 25) on #basicelements
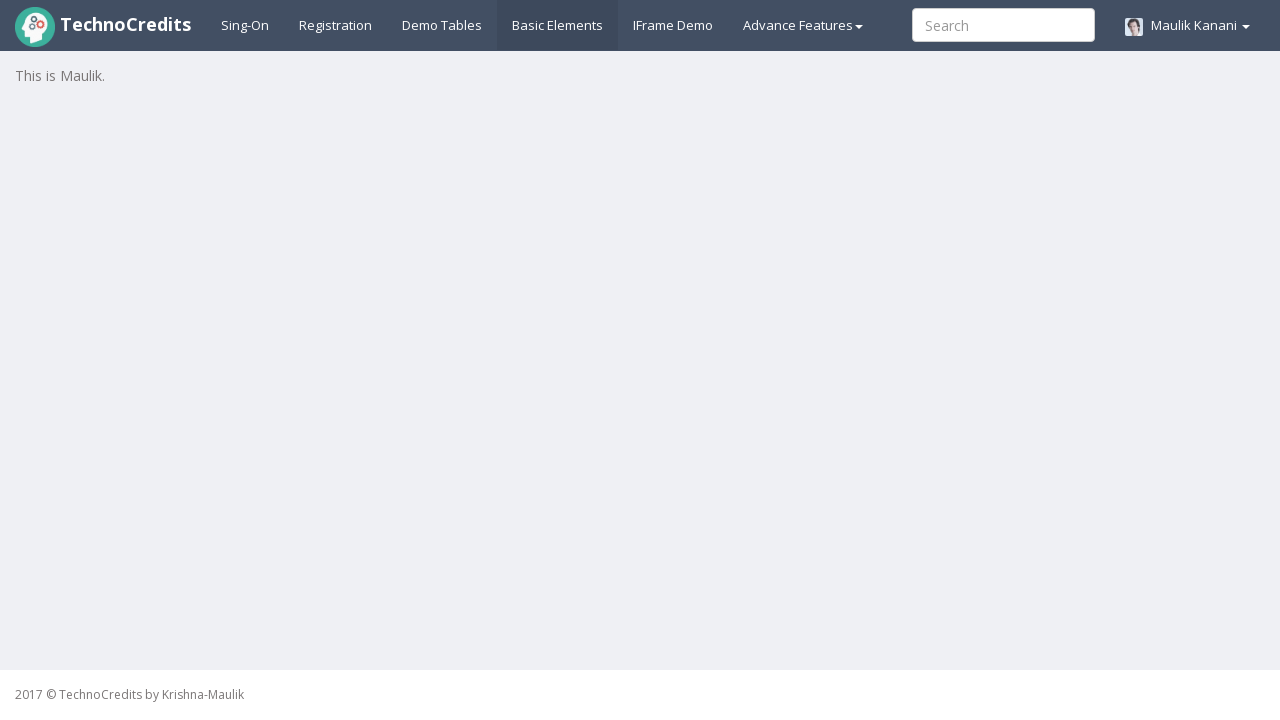

Waited 2 seconds for page to load
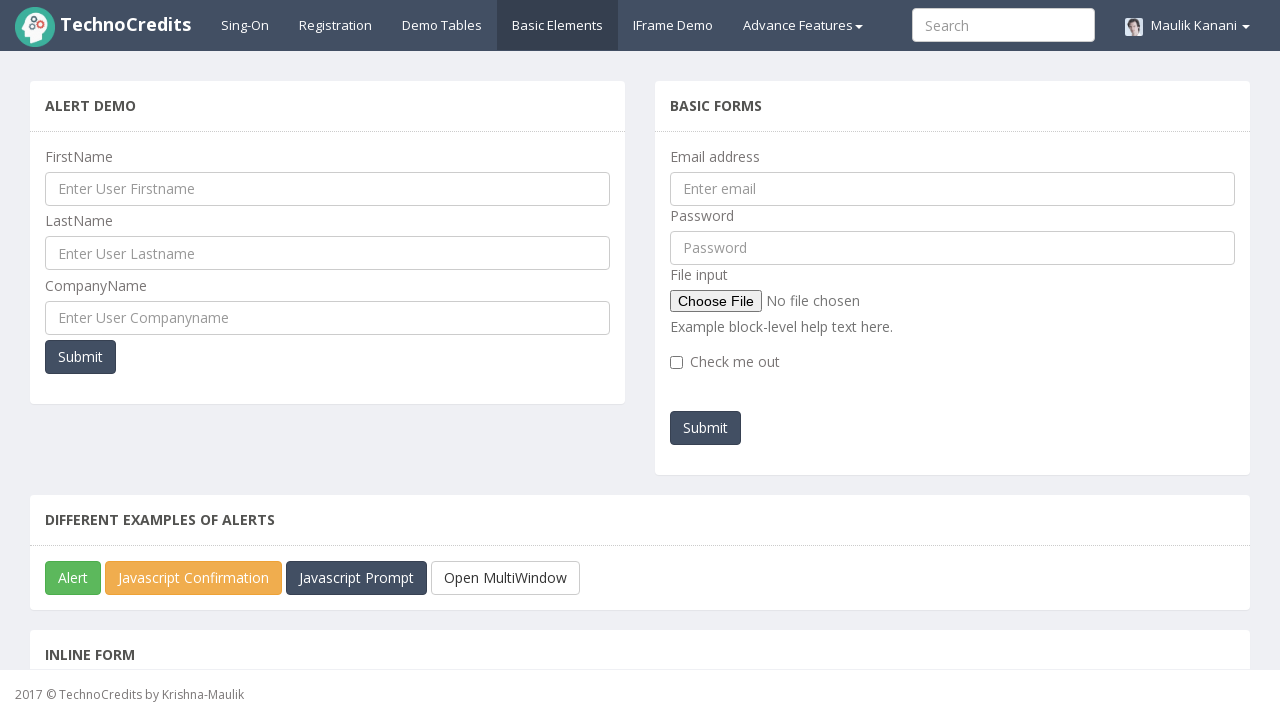

Filled first name field with 'Swapnil' on #UserFirstName
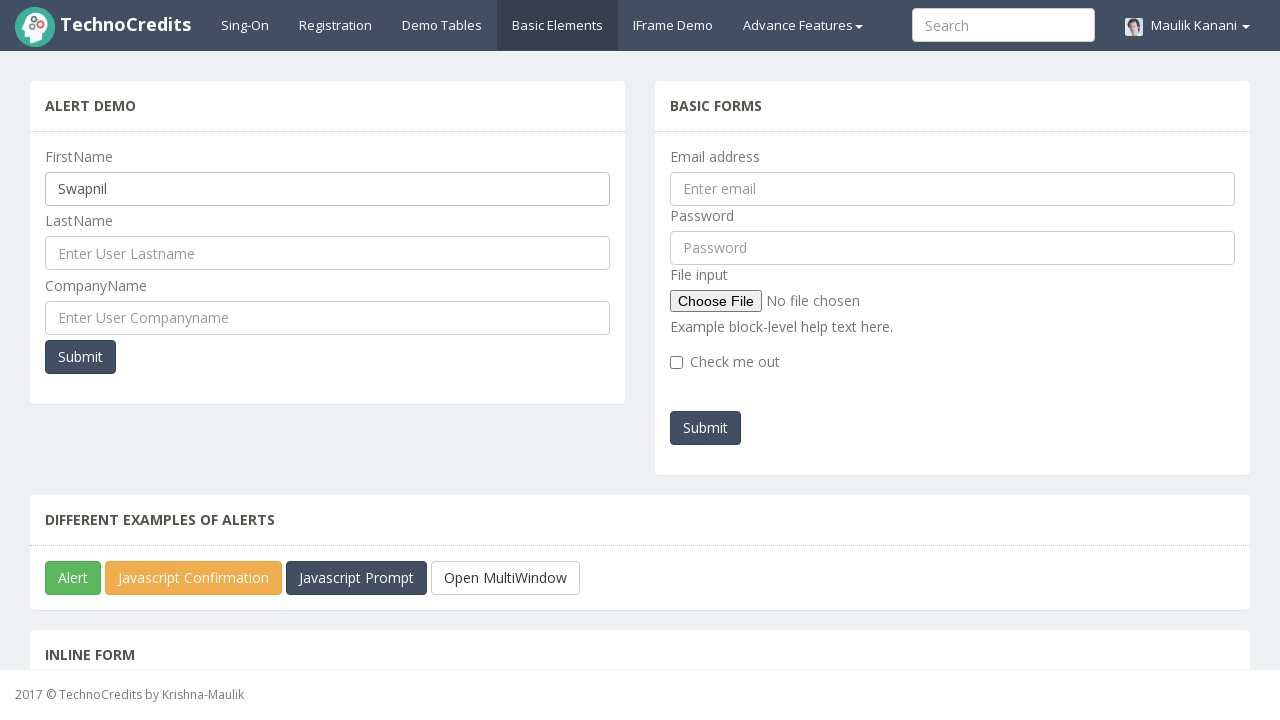

Filled last name field with 'Maheshwari' on #UserLastName
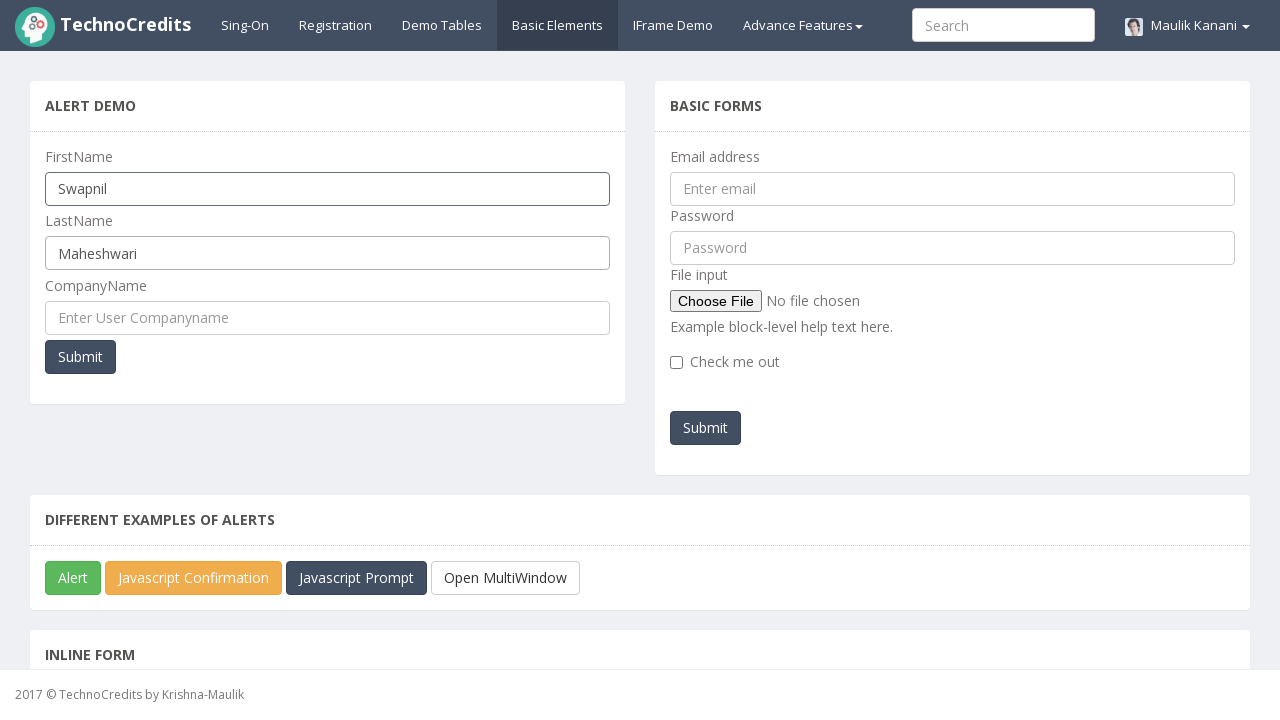

Filled company name field with 'InfoBeans' on #UserCompanyName
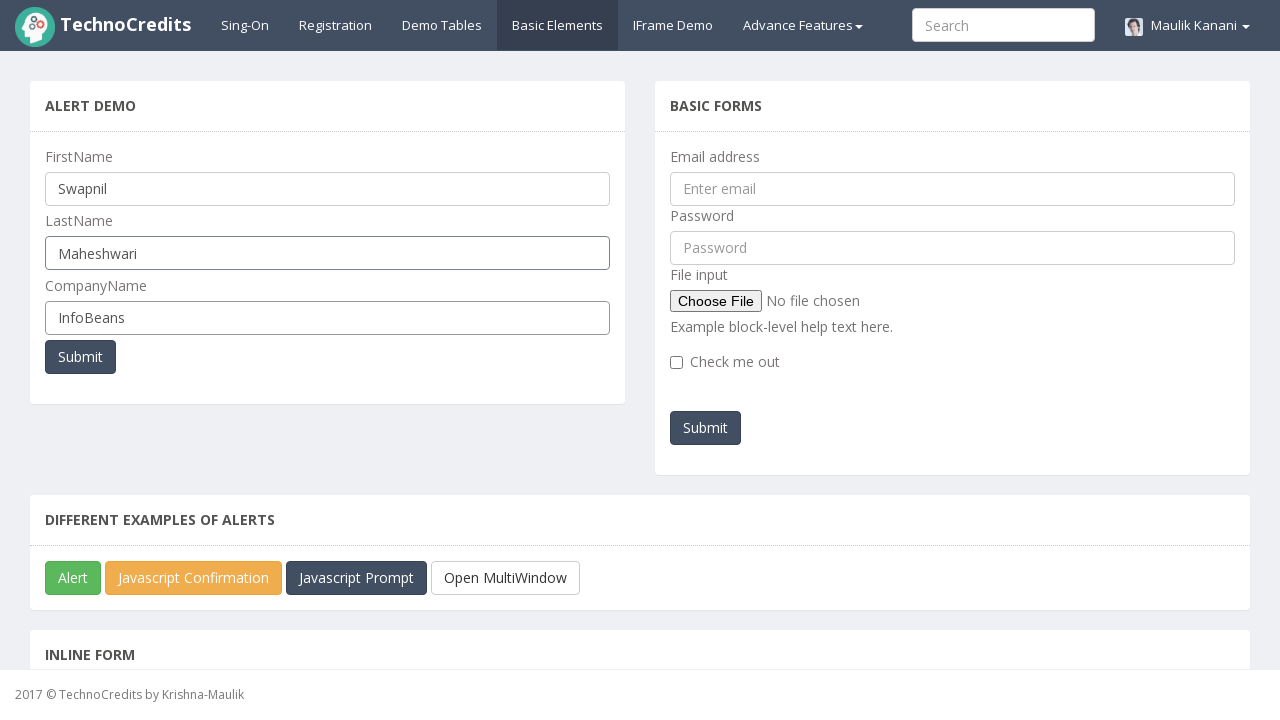

Clicked submit button for user details form at (80, 357) on button[type='submit']
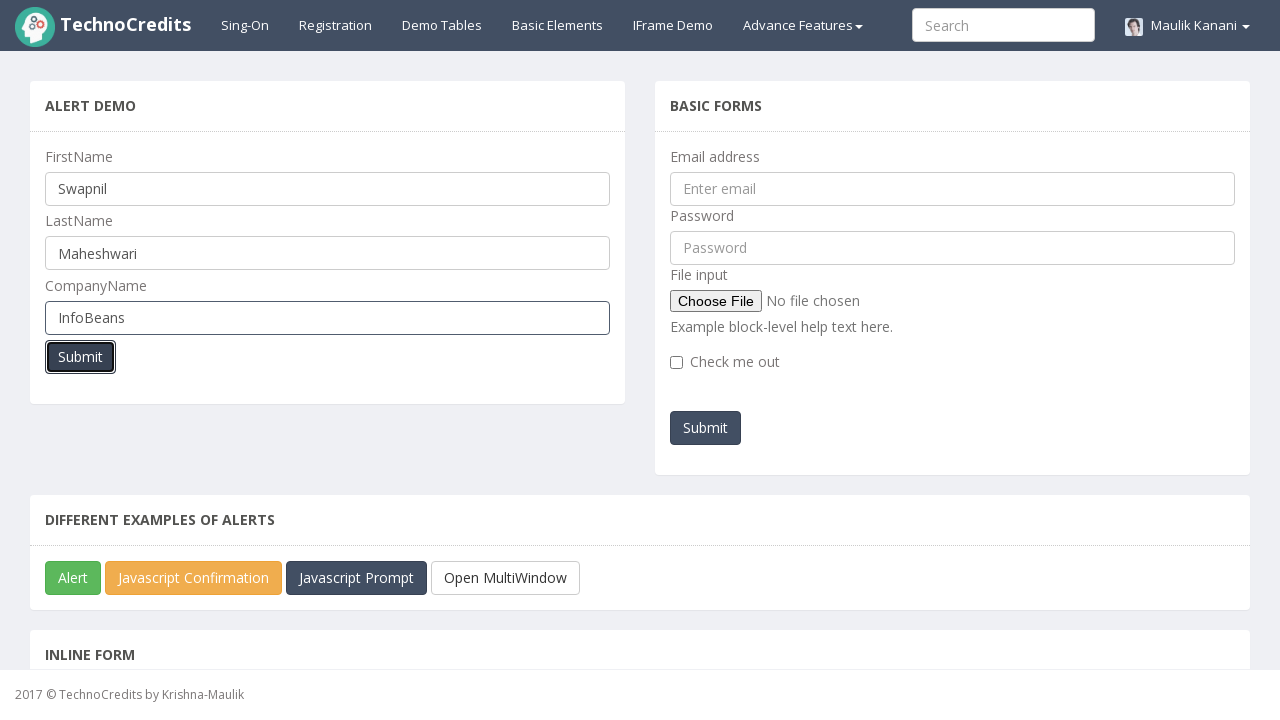

Set up alert handler to accept alerts
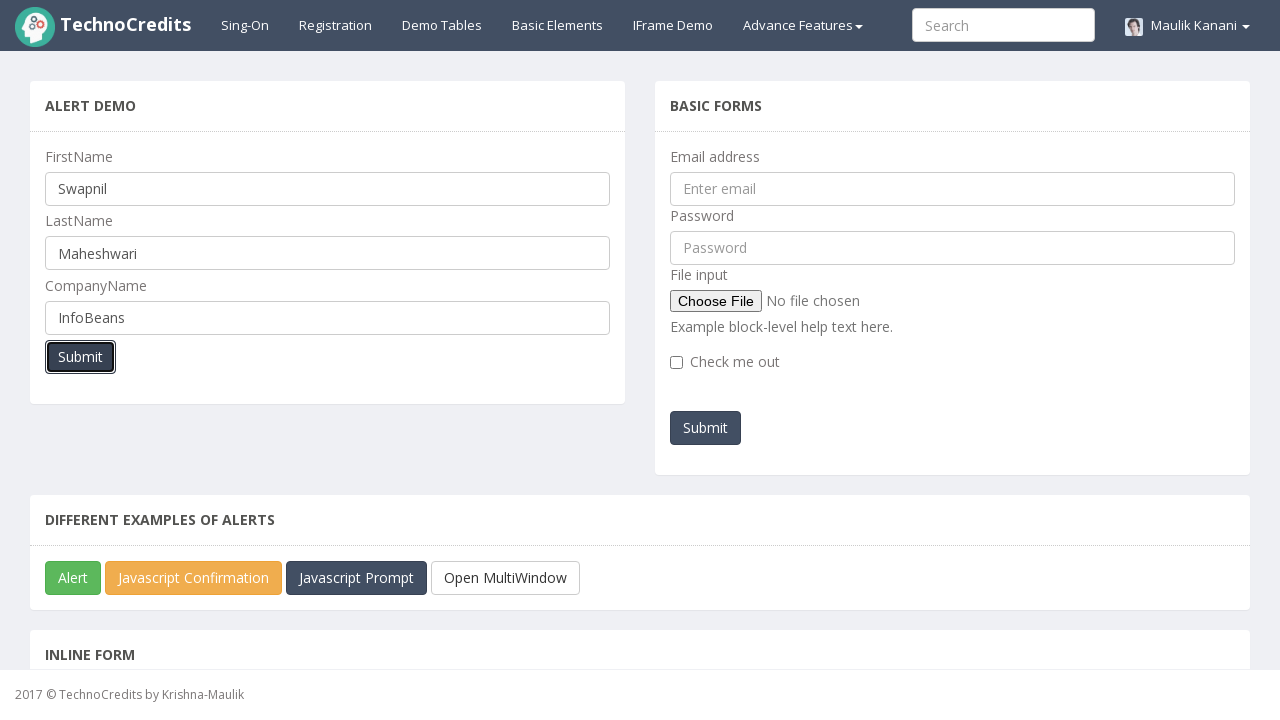

Filled email field with 'swapnilmaheshwari5@gmail.com' on #exampleInputEmail1
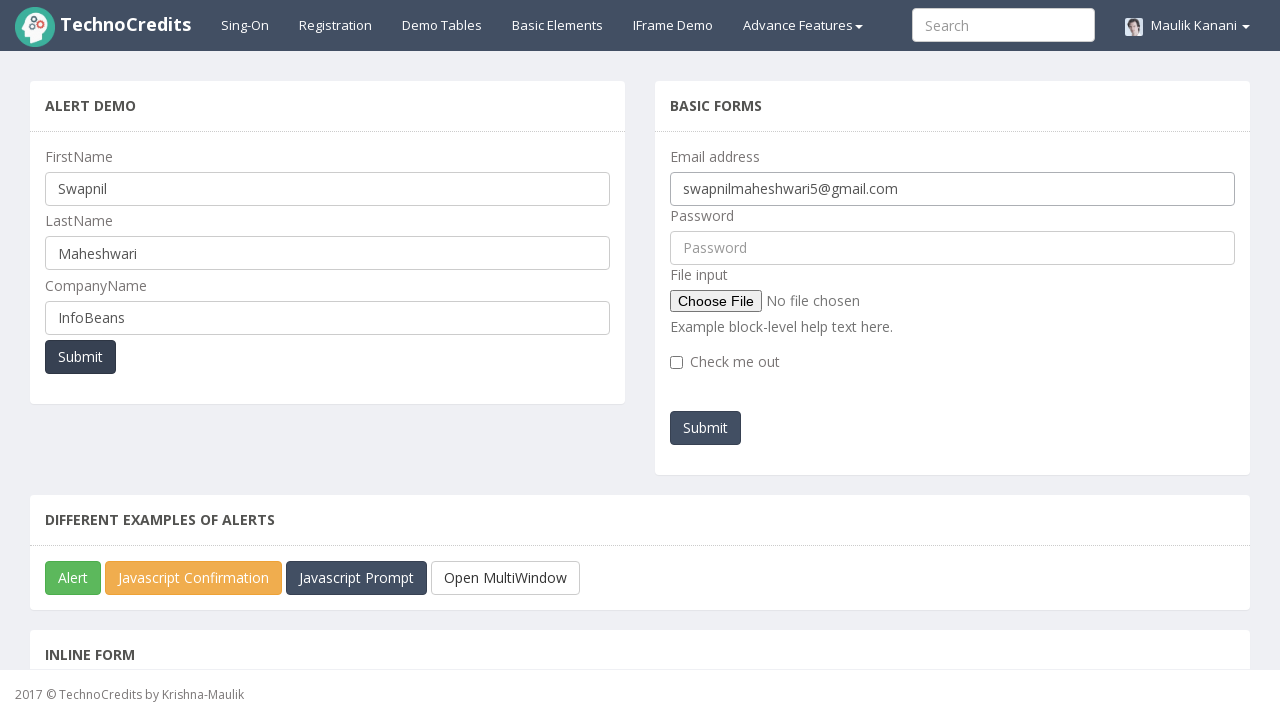

Filled password field with 'testing123' on #pwd
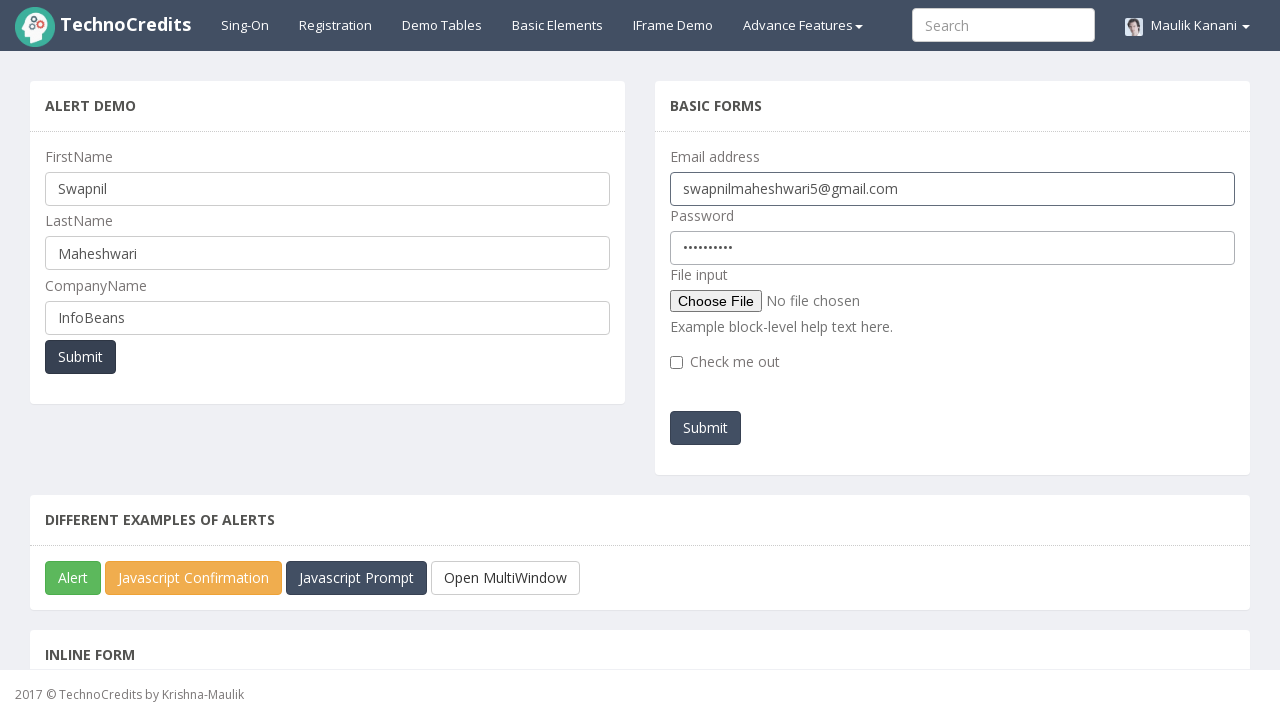

Clicked submit button for basic form at (706, 428) on #submitb2
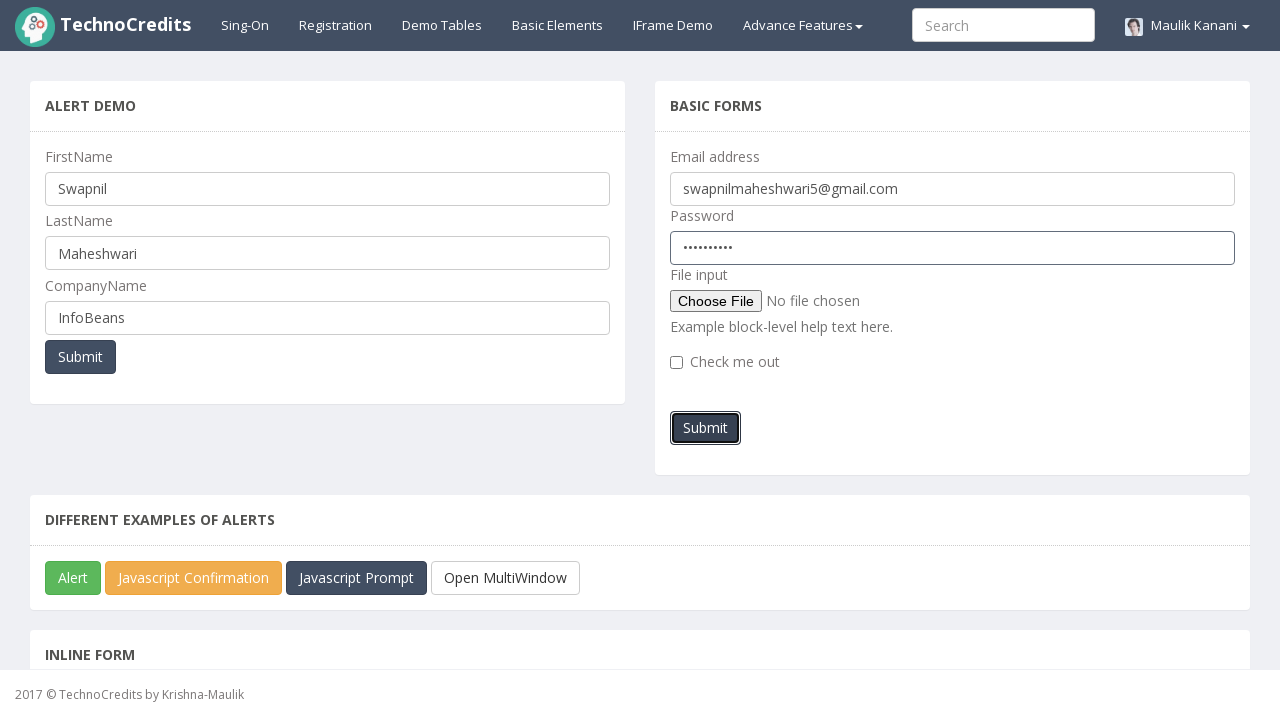

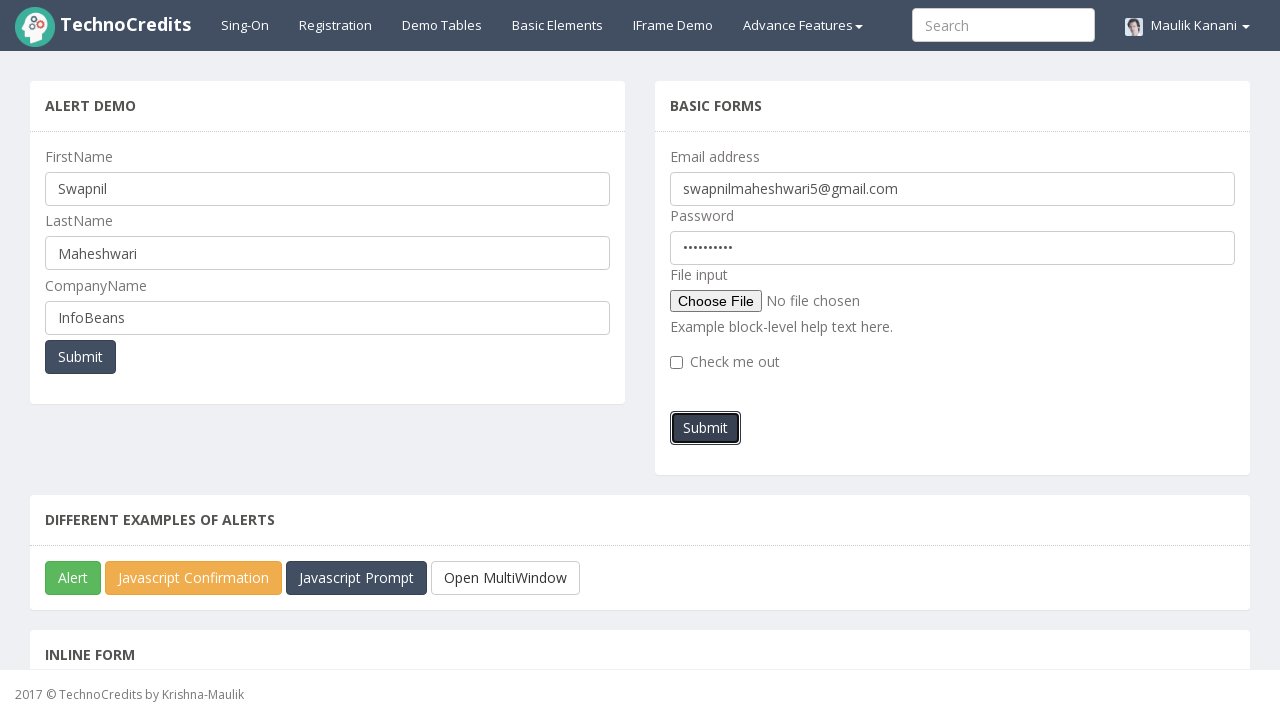